Tests search functionality by typing a query and pressing Enter key to submit

Starting URL: https://www.daraz.pk/#

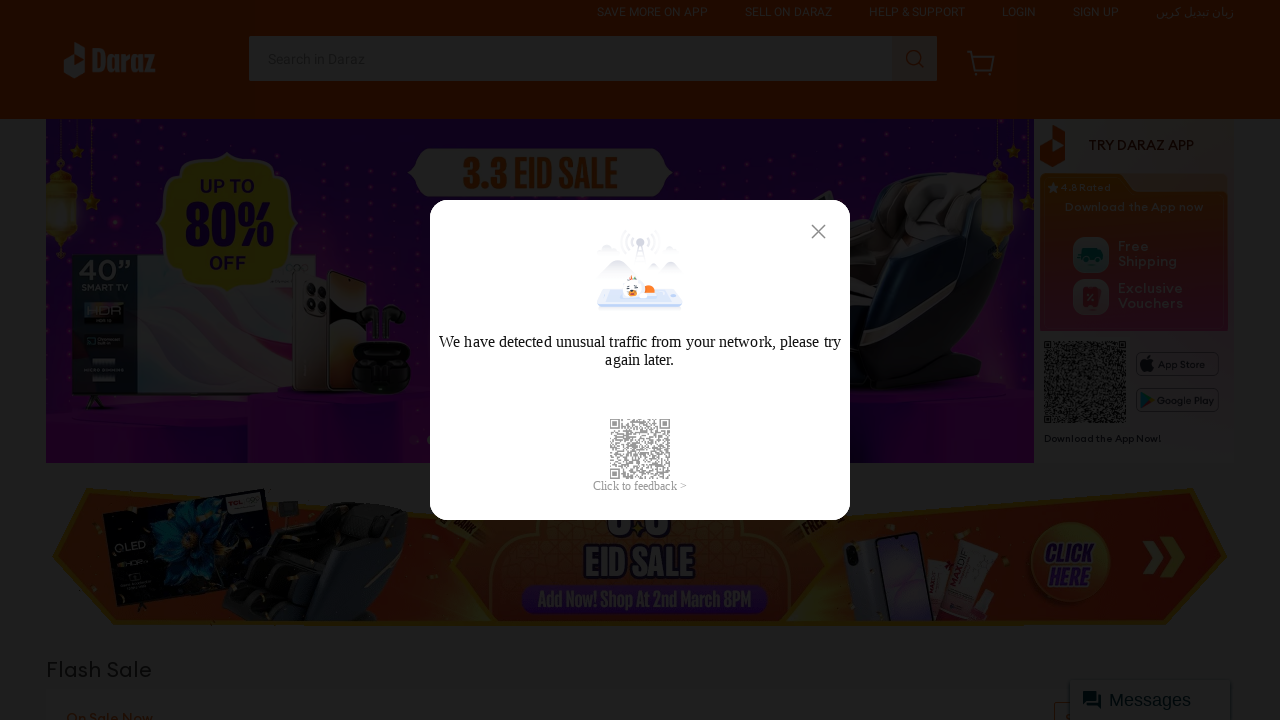

Filled search field with 'laptop' on #q
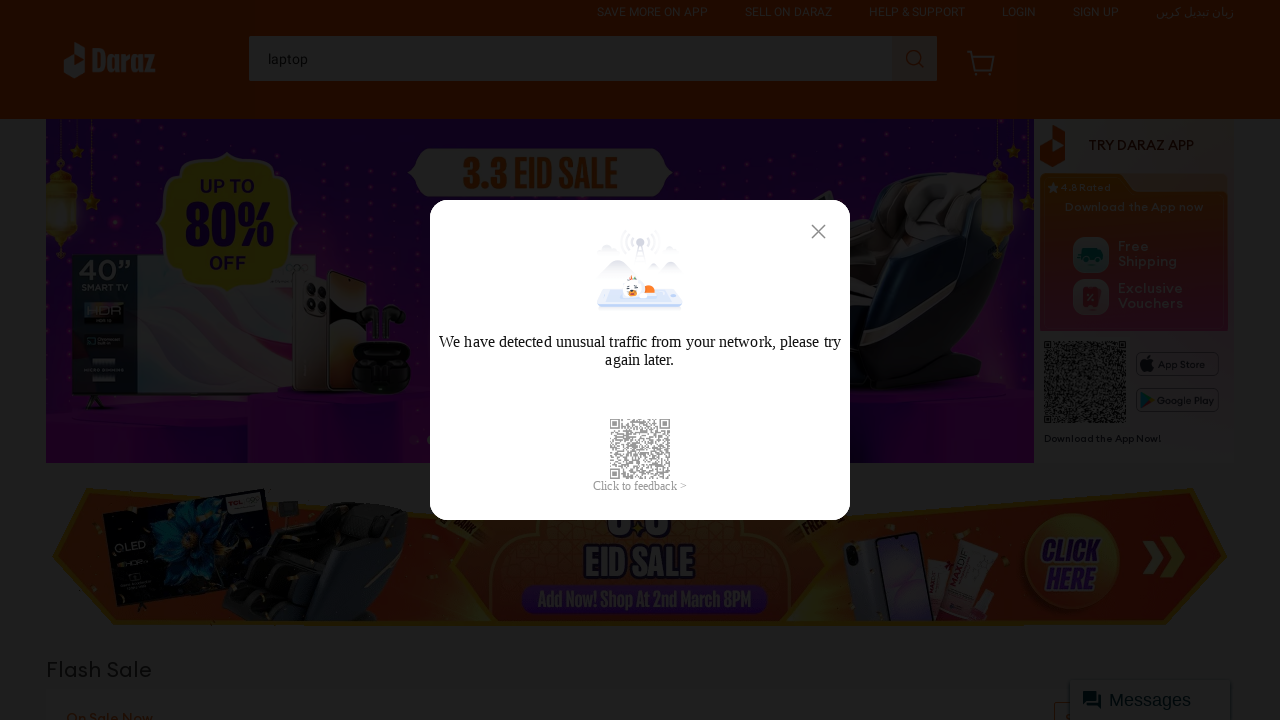

Pressed Enter key to submit search query on #q
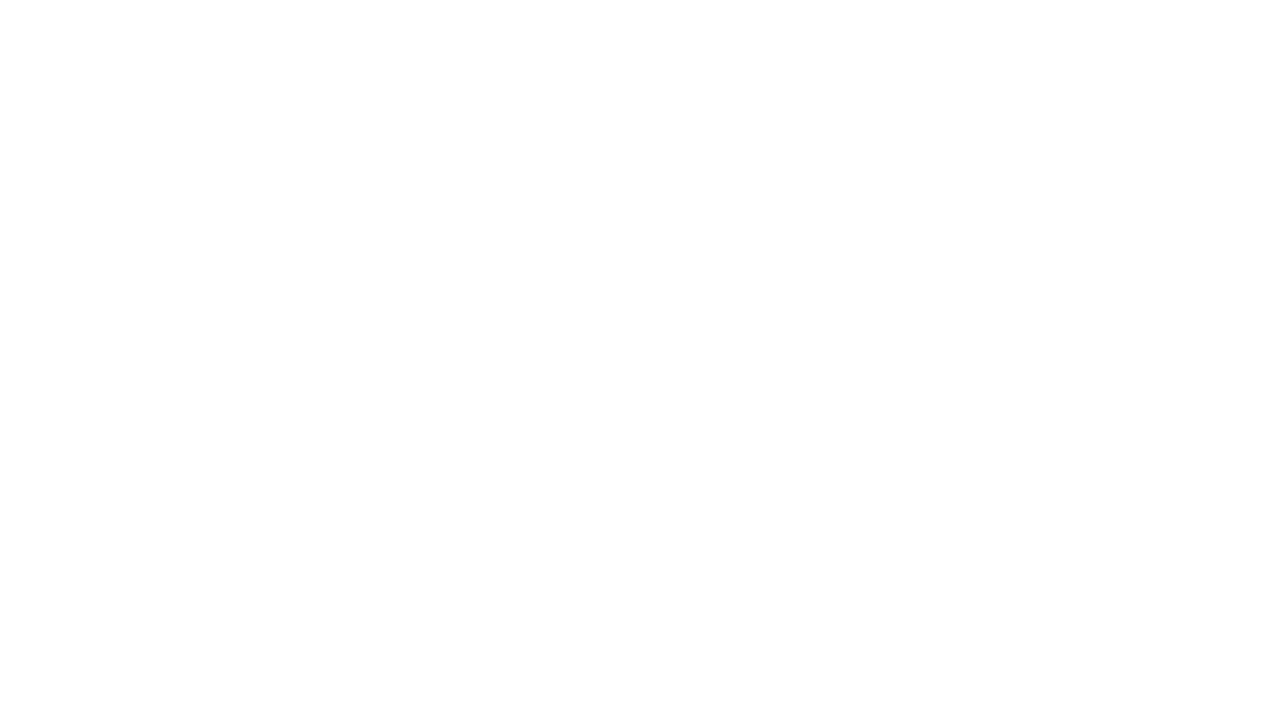

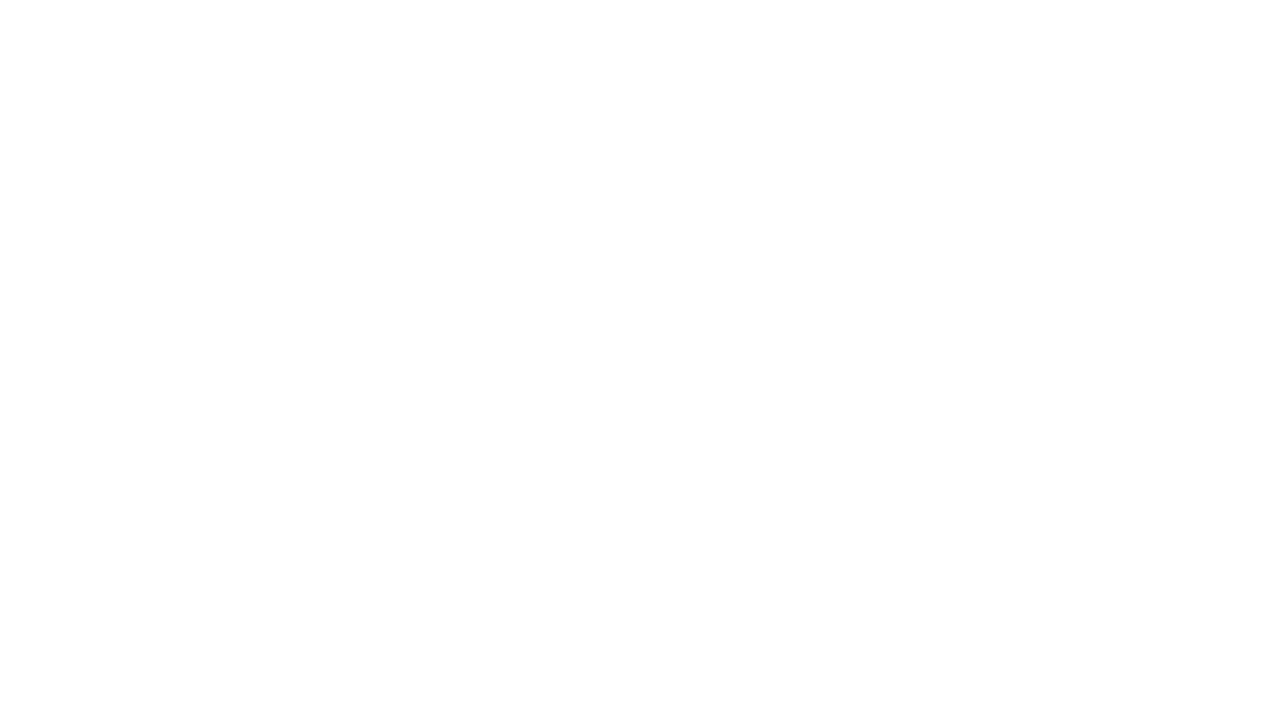